Automates a math problem page by reading two numbers, calculating their sum, selecting the result from a dropdown, and submitting the form

Starting URL: http://suninjuly.github.io/selects1.html

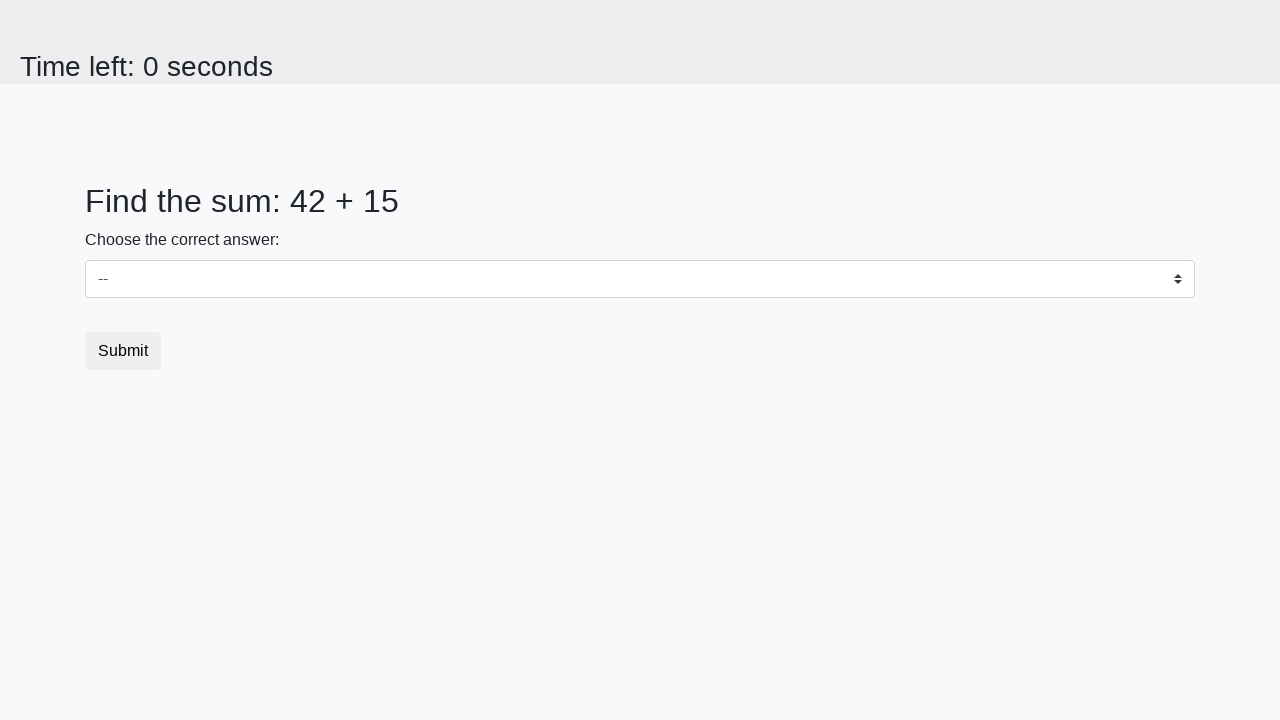

Read first number from #num1 element
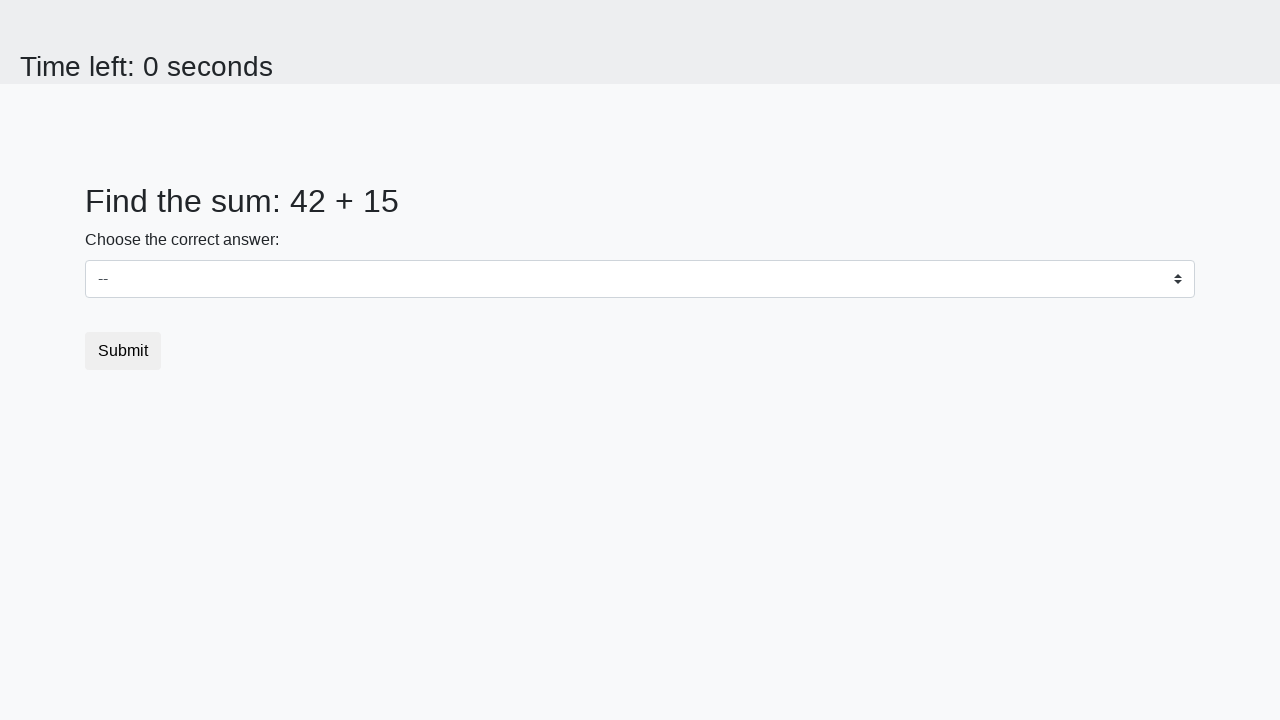

Read second number from #num2 element
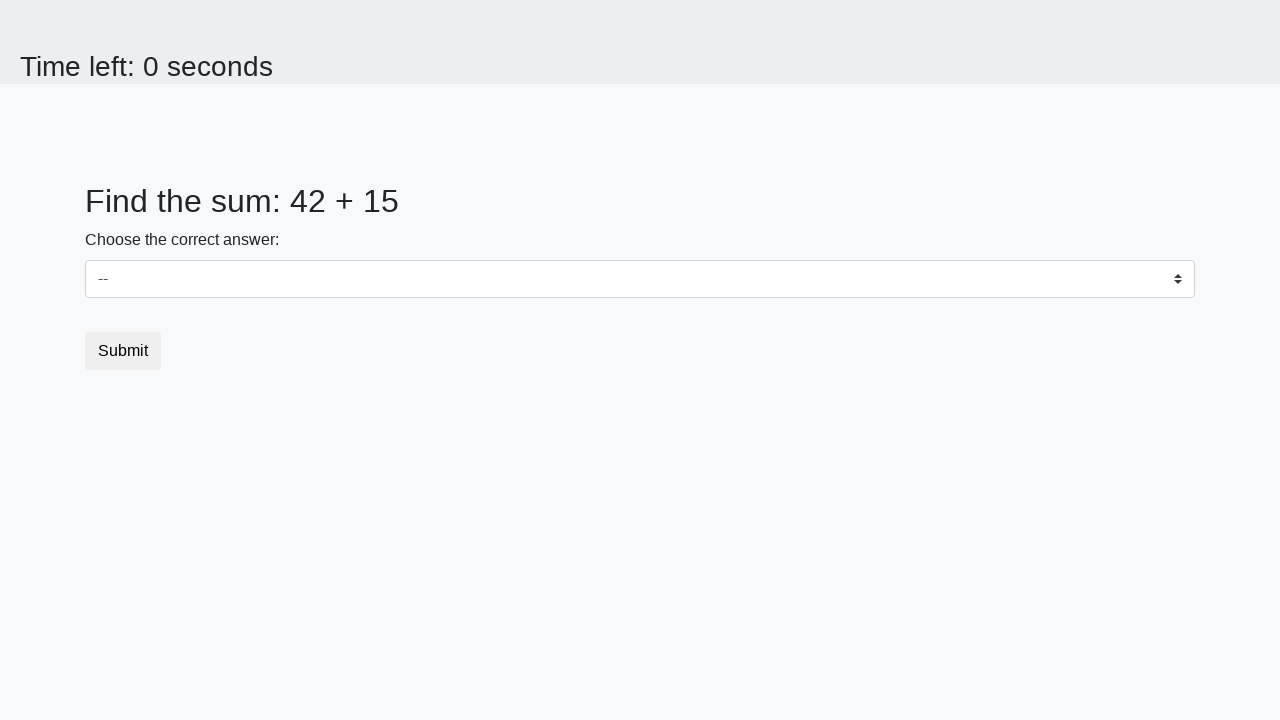

Converted numbers to integers: 42 and 15
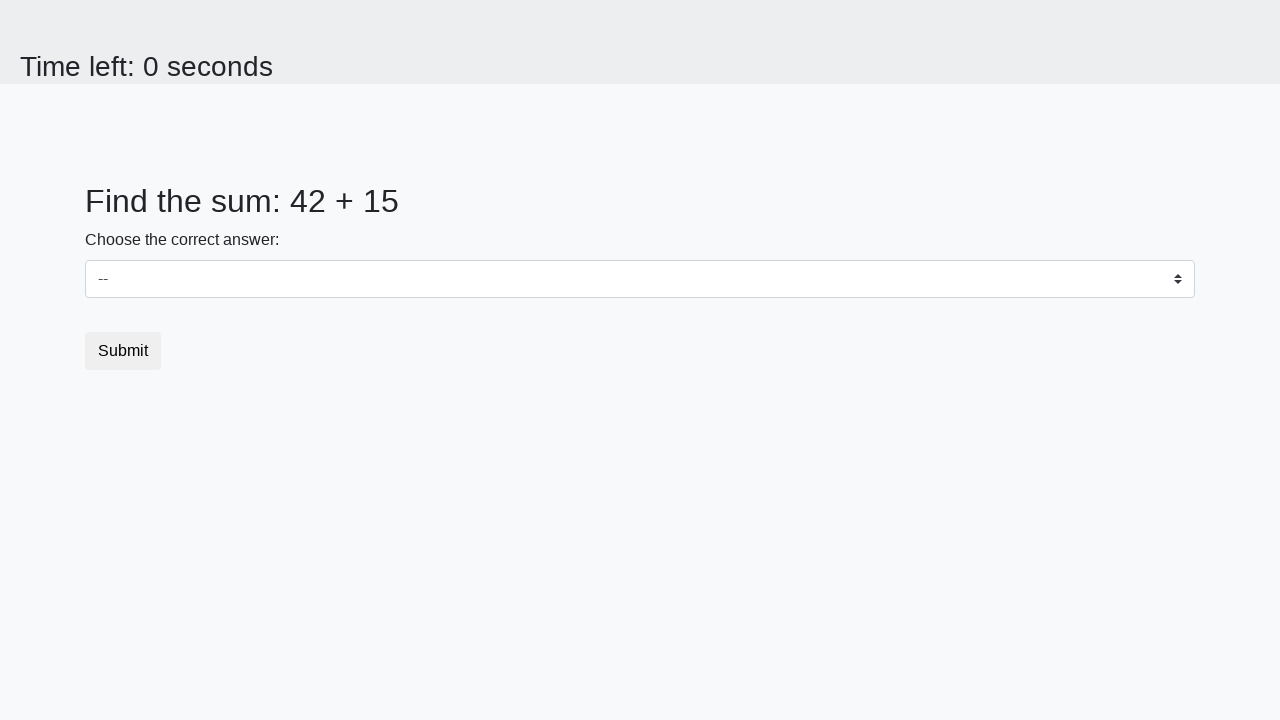

Calculated sum: 57
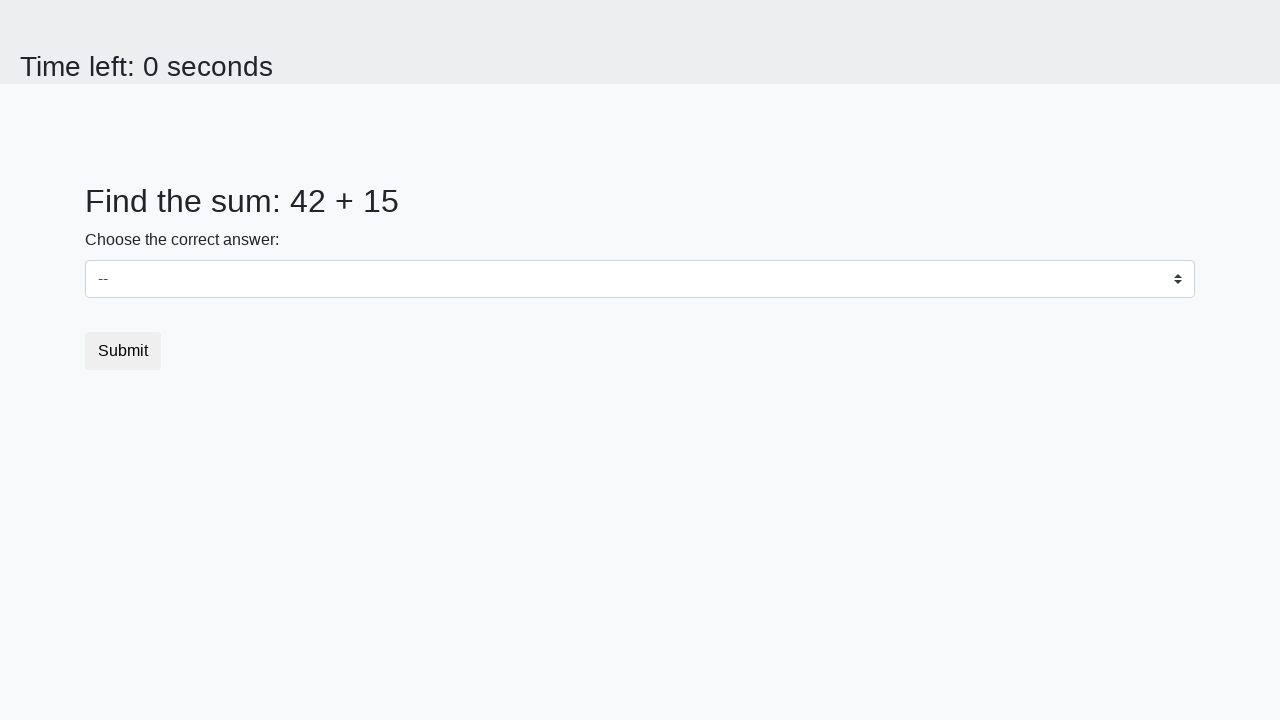

Selected sum value '57' from dropdown on select
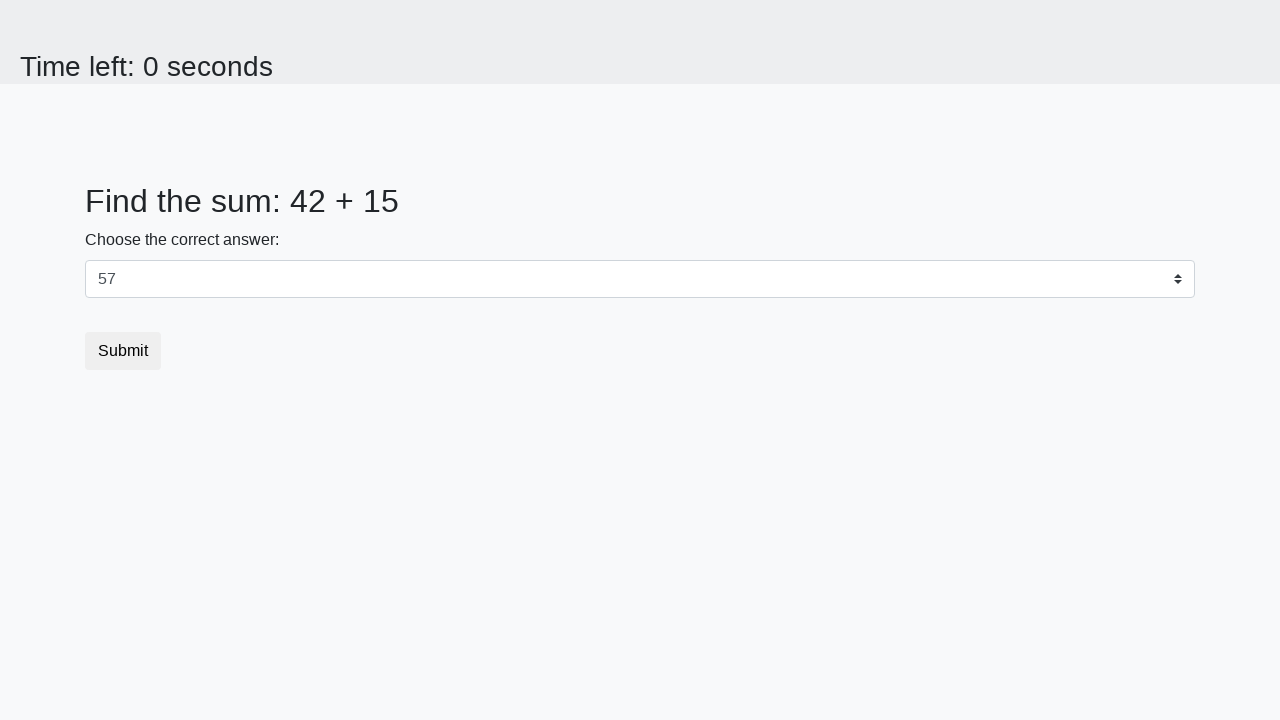

Clicked submit button to submit the form at (123, 351) on button.btn
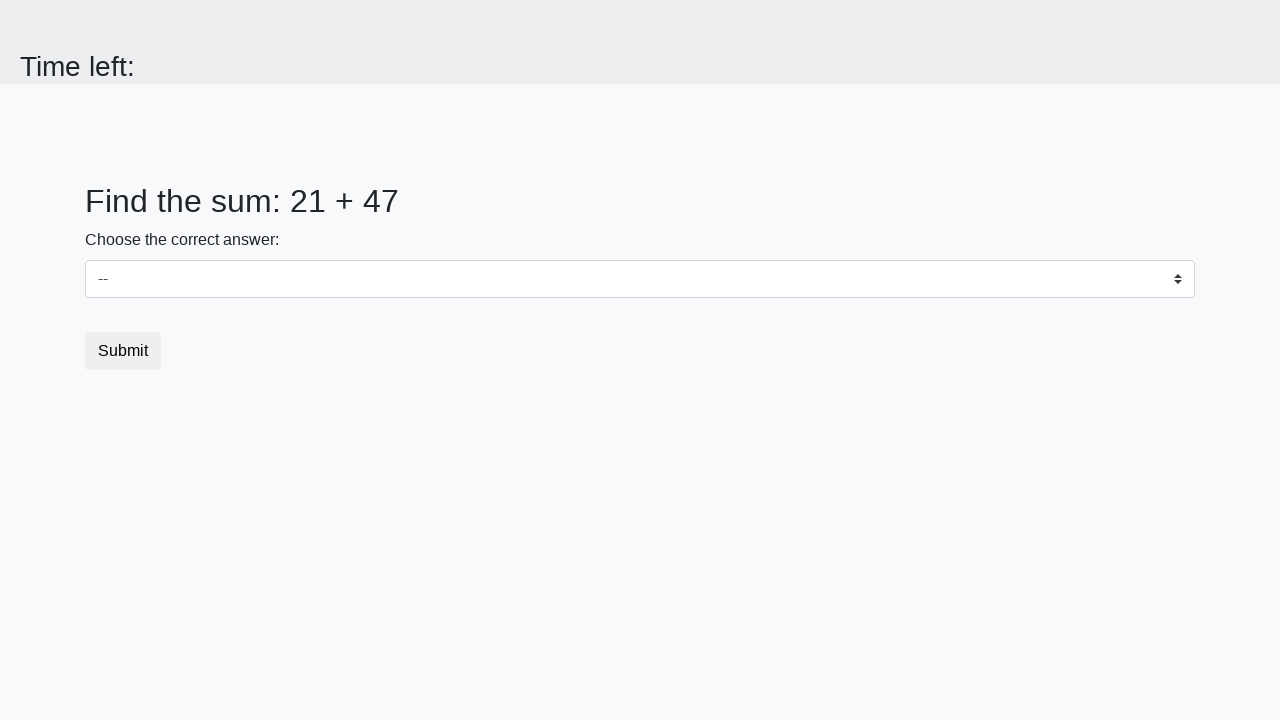

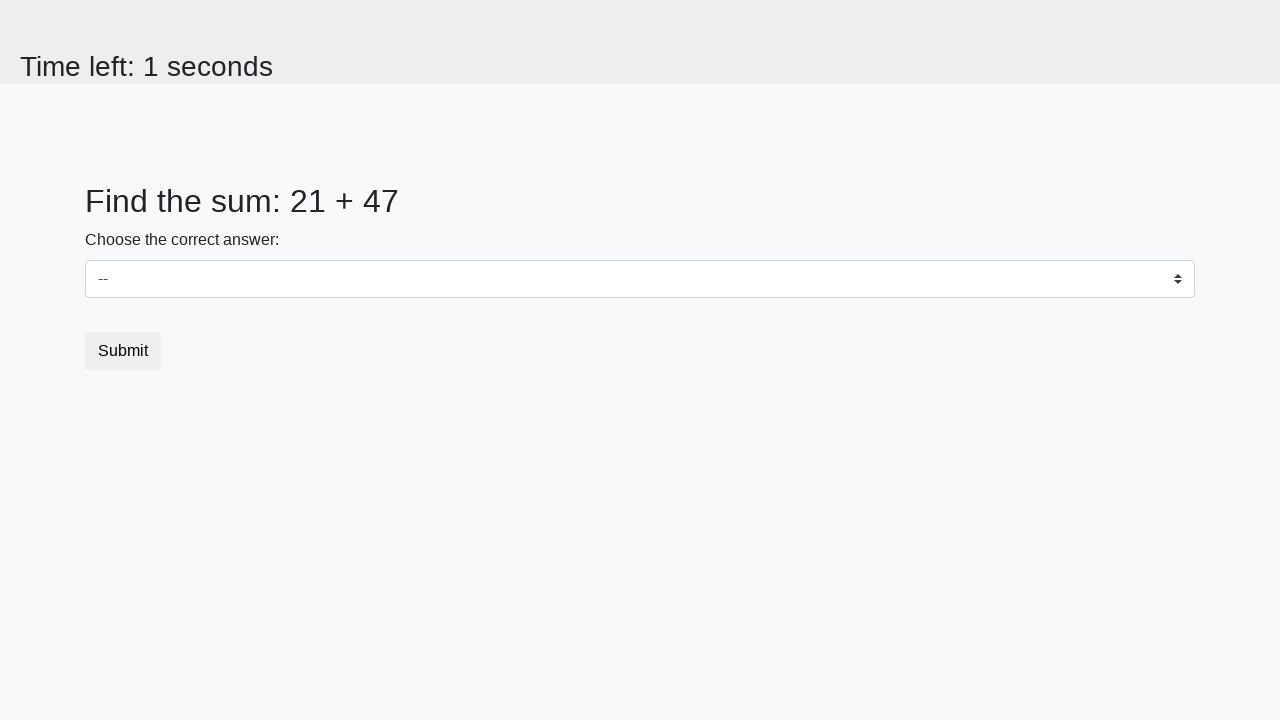